Tests the add/remove elements functionality by clicking the add button twice to create two elements, then clicking delete once, and verifying only one delete button remains

Starting URL: http://the-internet.herokuapp.com/add_remove_elements/

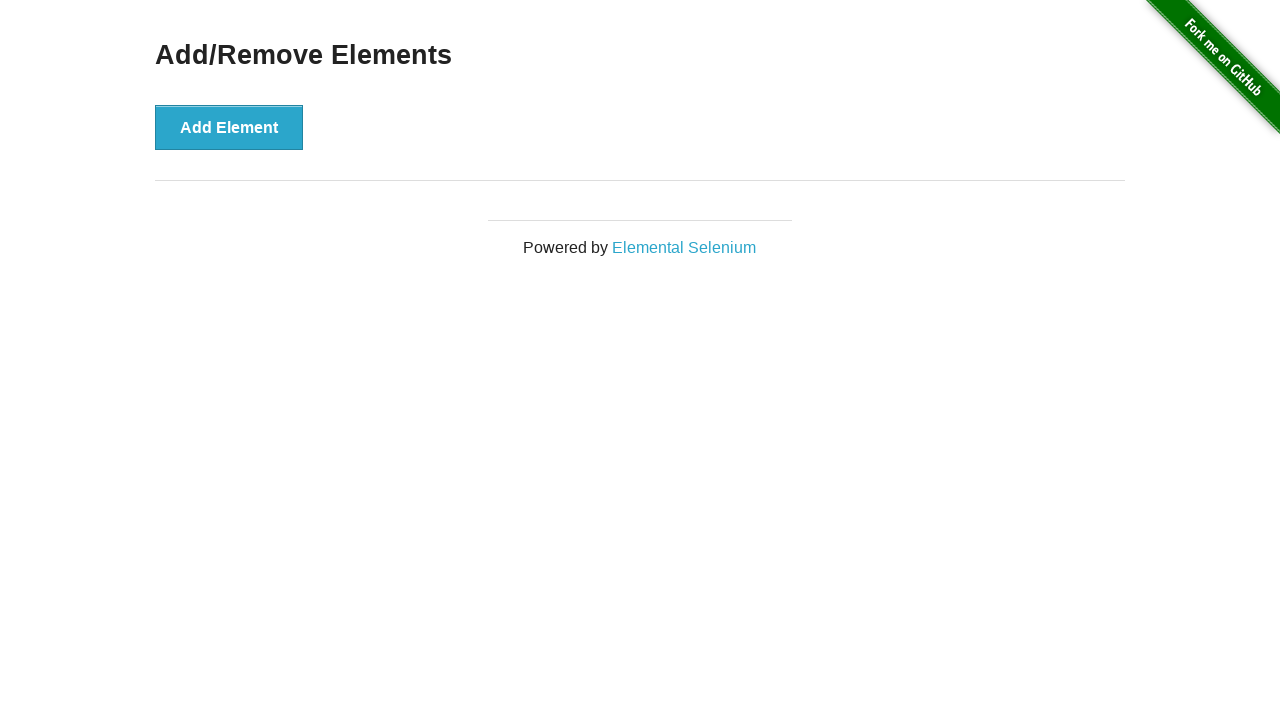

Clicked 'Add Element' button (first click) at (229, 127) on xpath=//*[@onclick='addElement()']
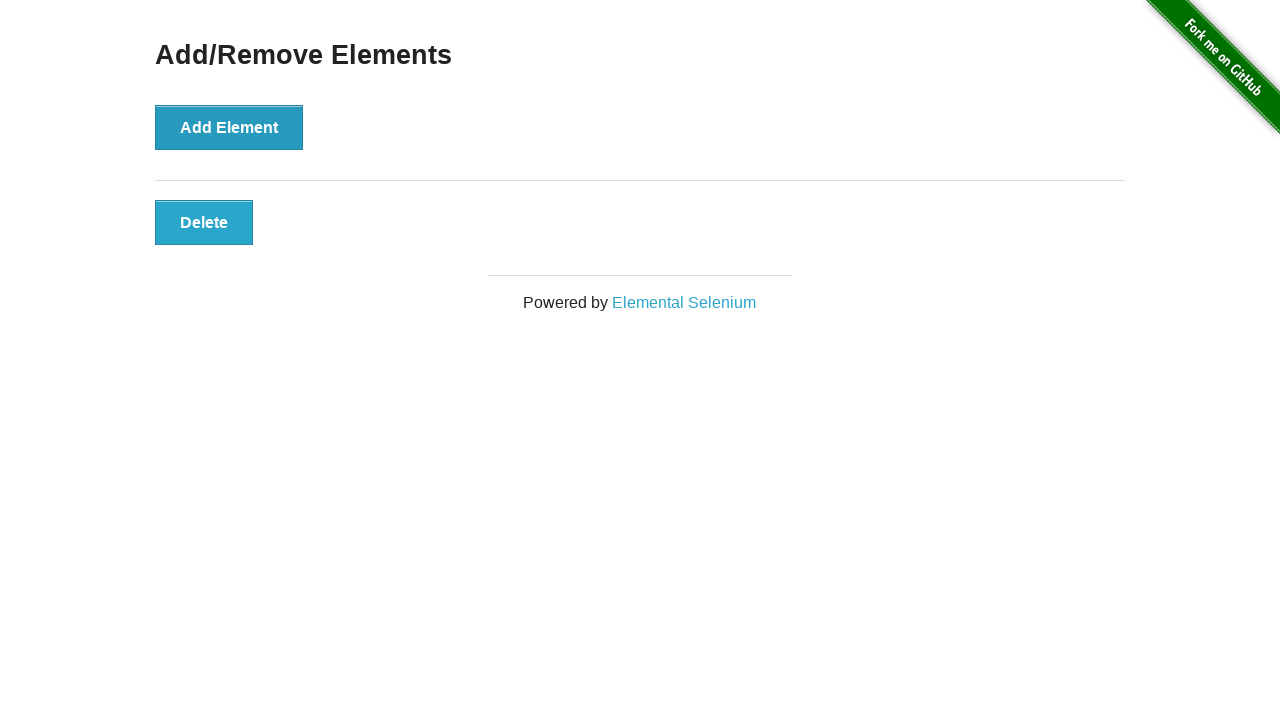

Clicked 'Add Element' button (second click) at (229, 127) on xpath=//*[@onclick='addElement()']
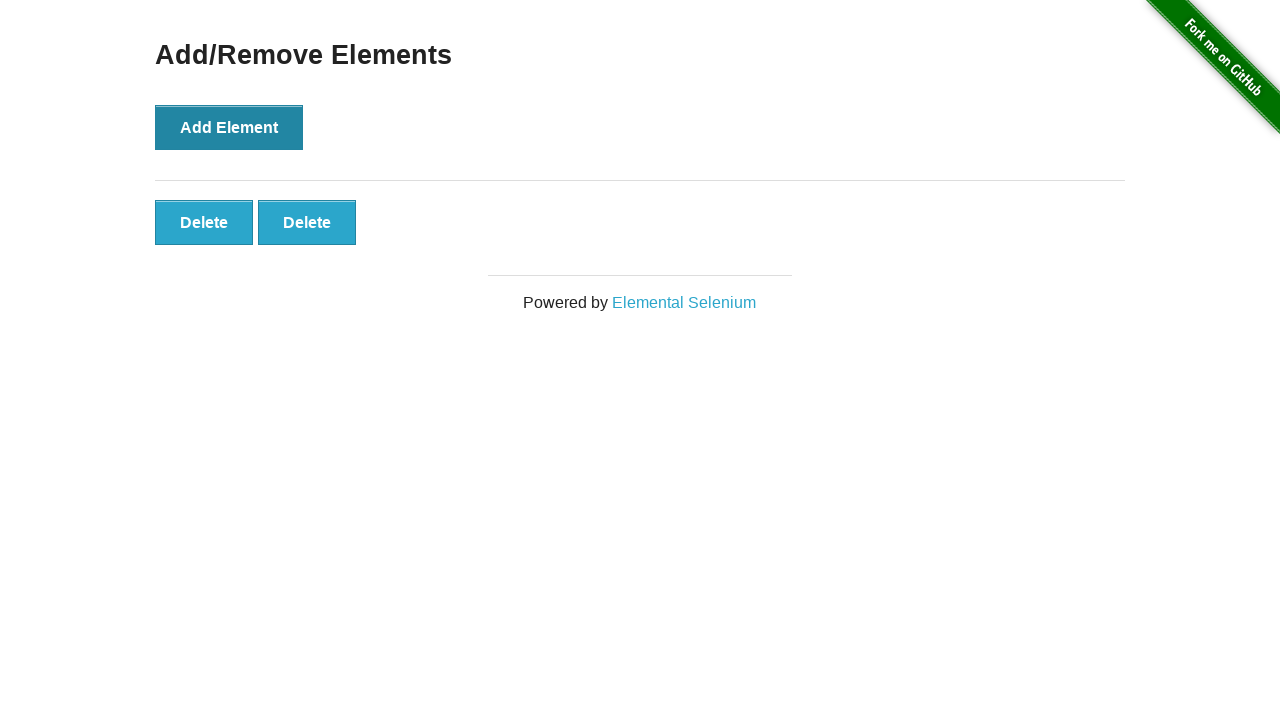

Clicked 'Delete' button once to remove one element at (204, 222) on xpath=//*[@onclick='deleteElement()']
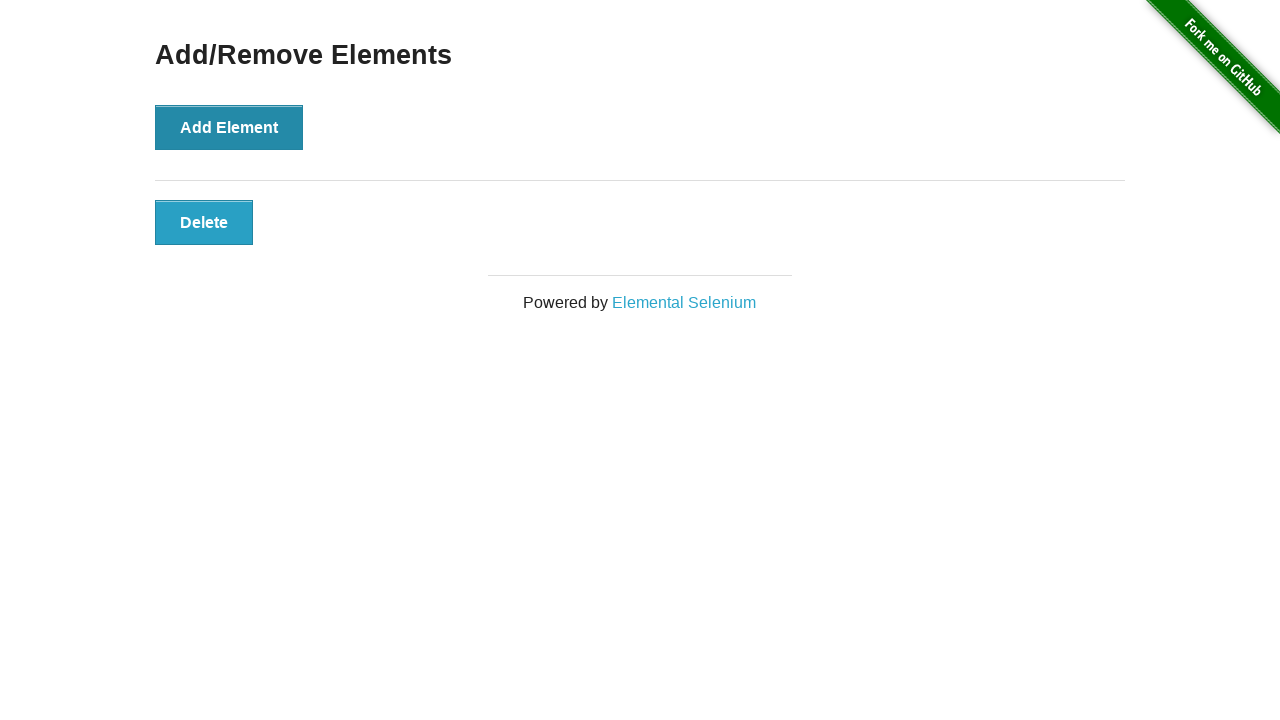

Located all remaining delete buttons
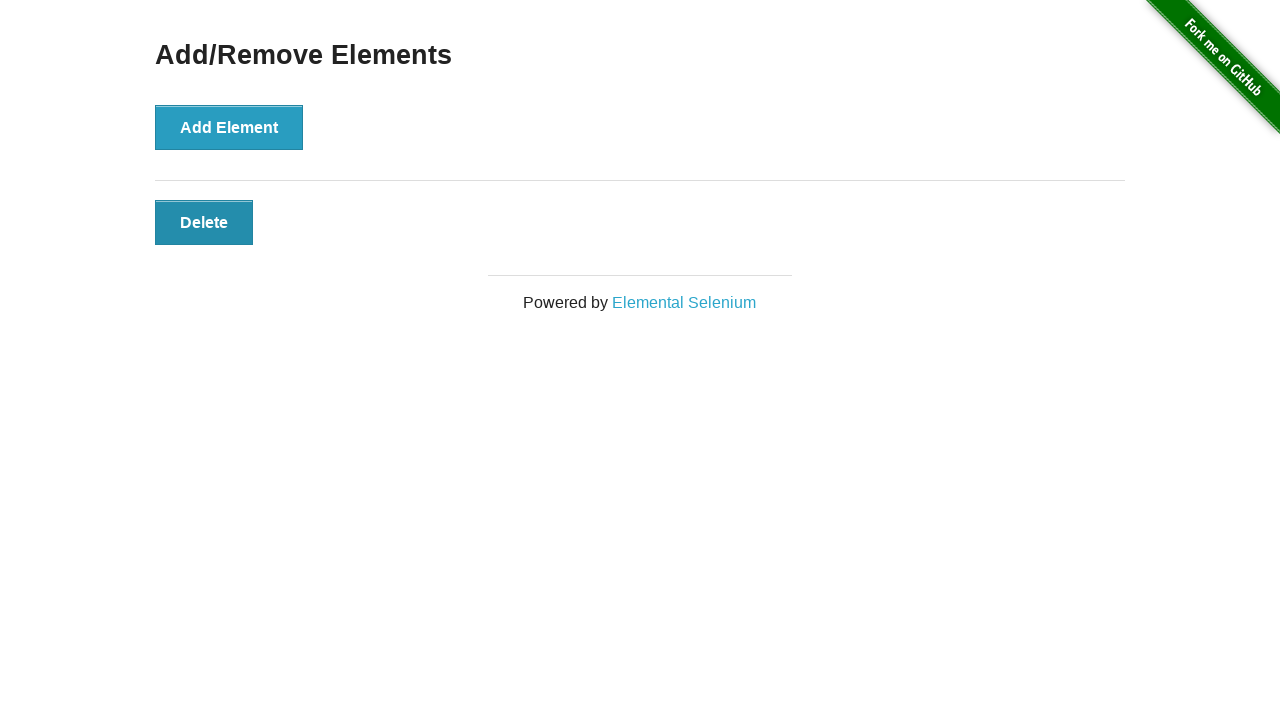

Verified that exactly one delete button remains
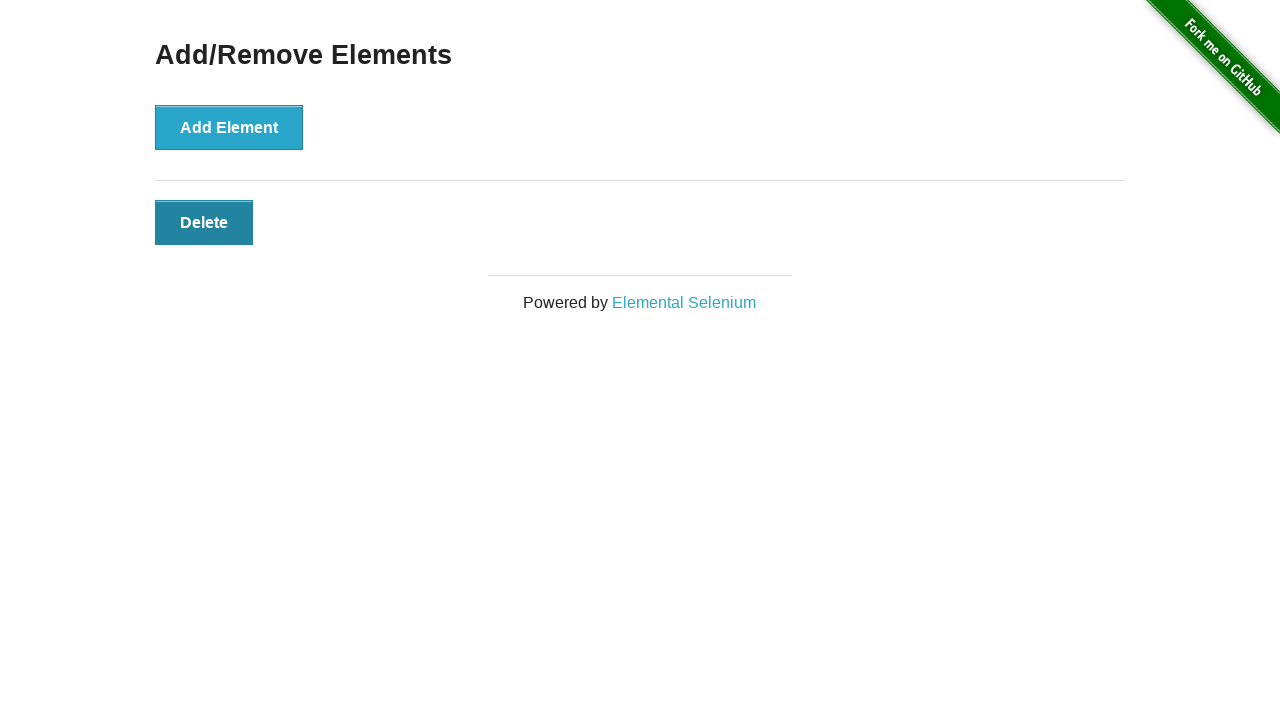

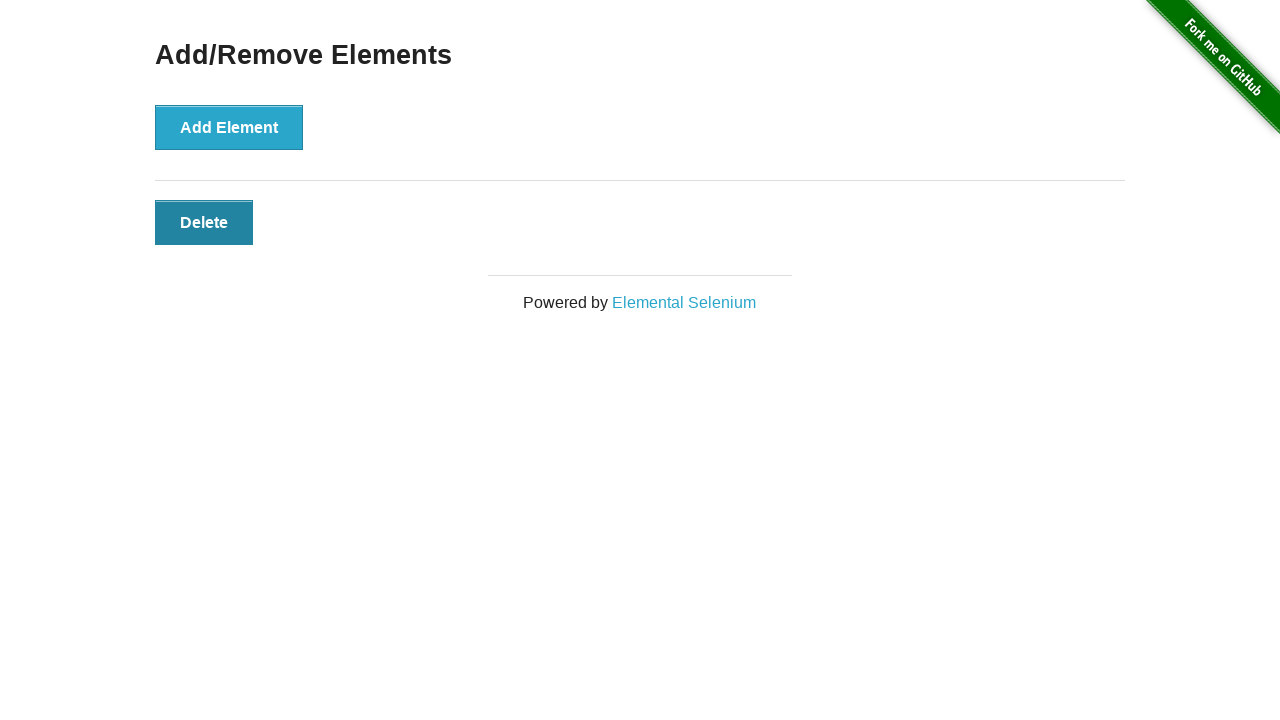